Tests checkbox functionality by selecting multiple checkboxes and verifying the result text displays the selected options

Starting URL: https://kristinek.github.io/site/examples/actions

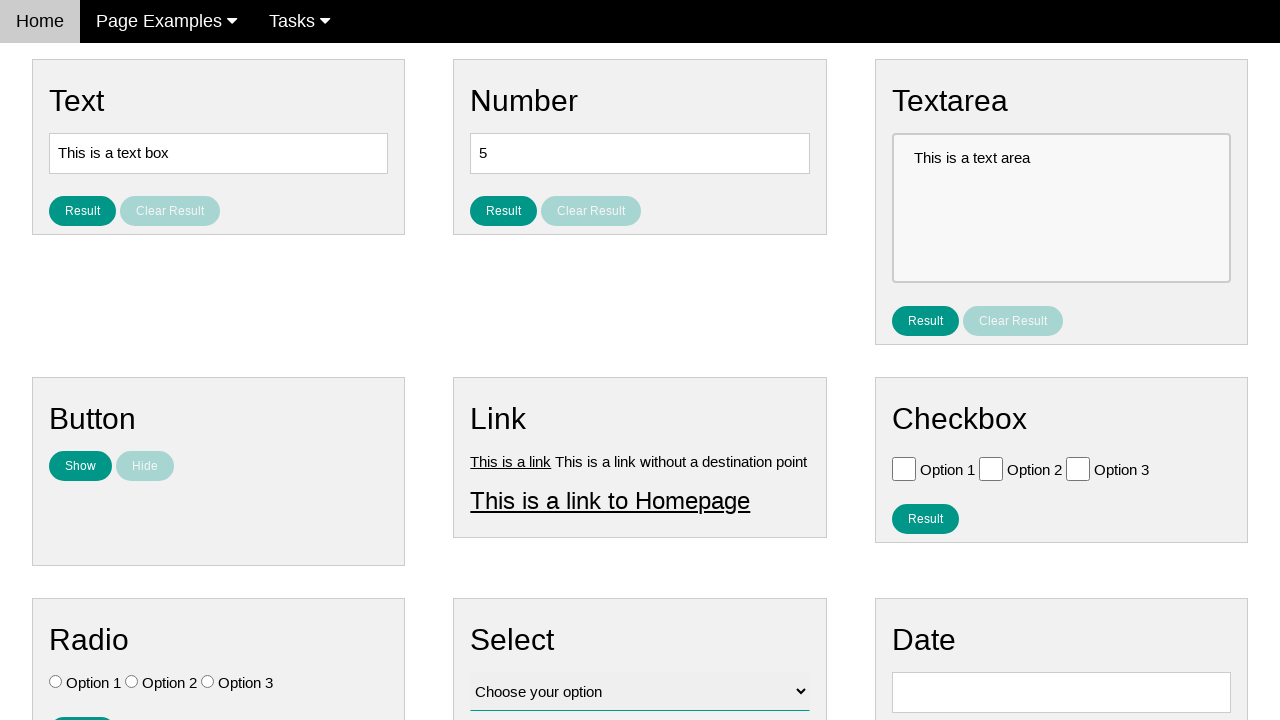

Navigated to checkbox examples page
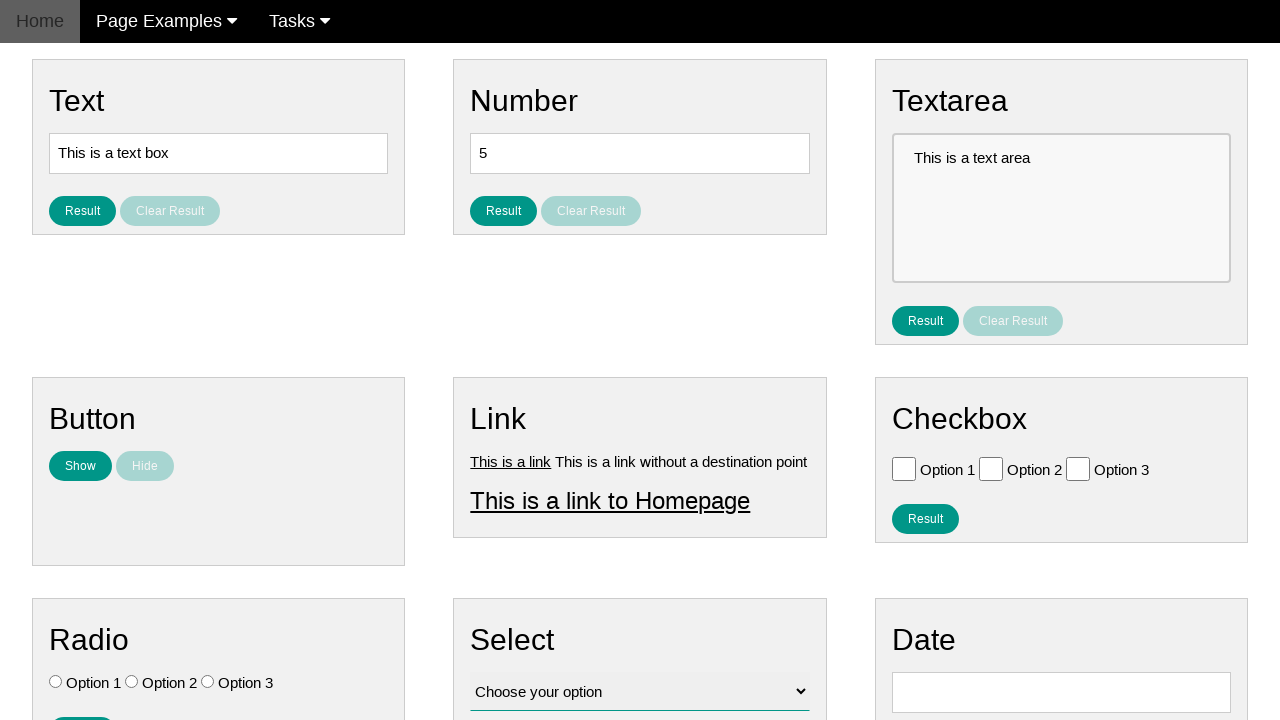

Located Option 1 checkbox
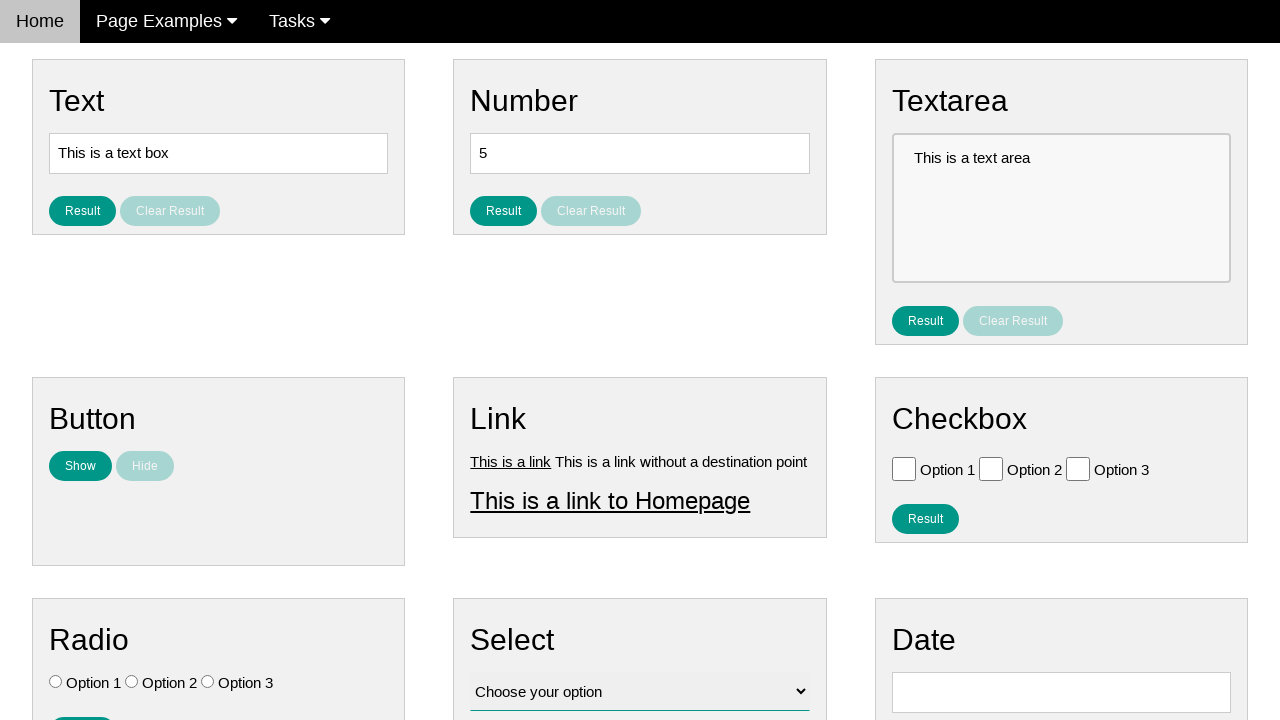

Located Option 2 checkbox
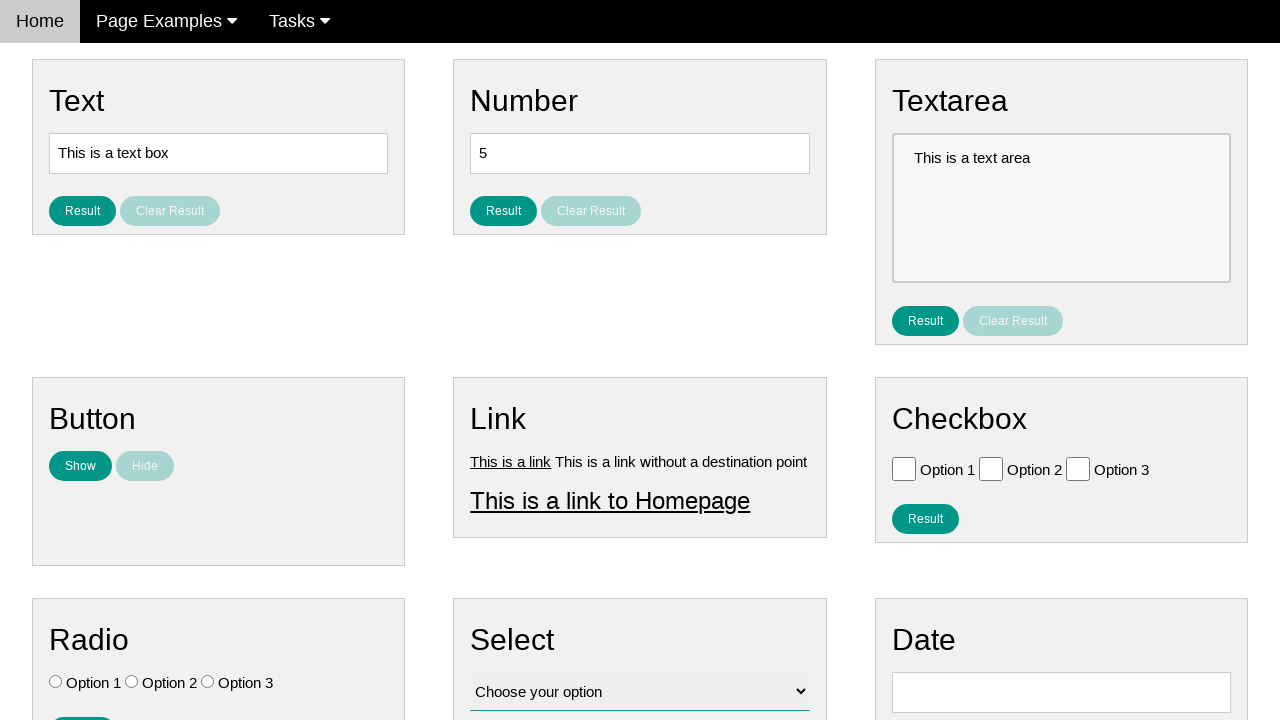

Located Option 3 checkbox
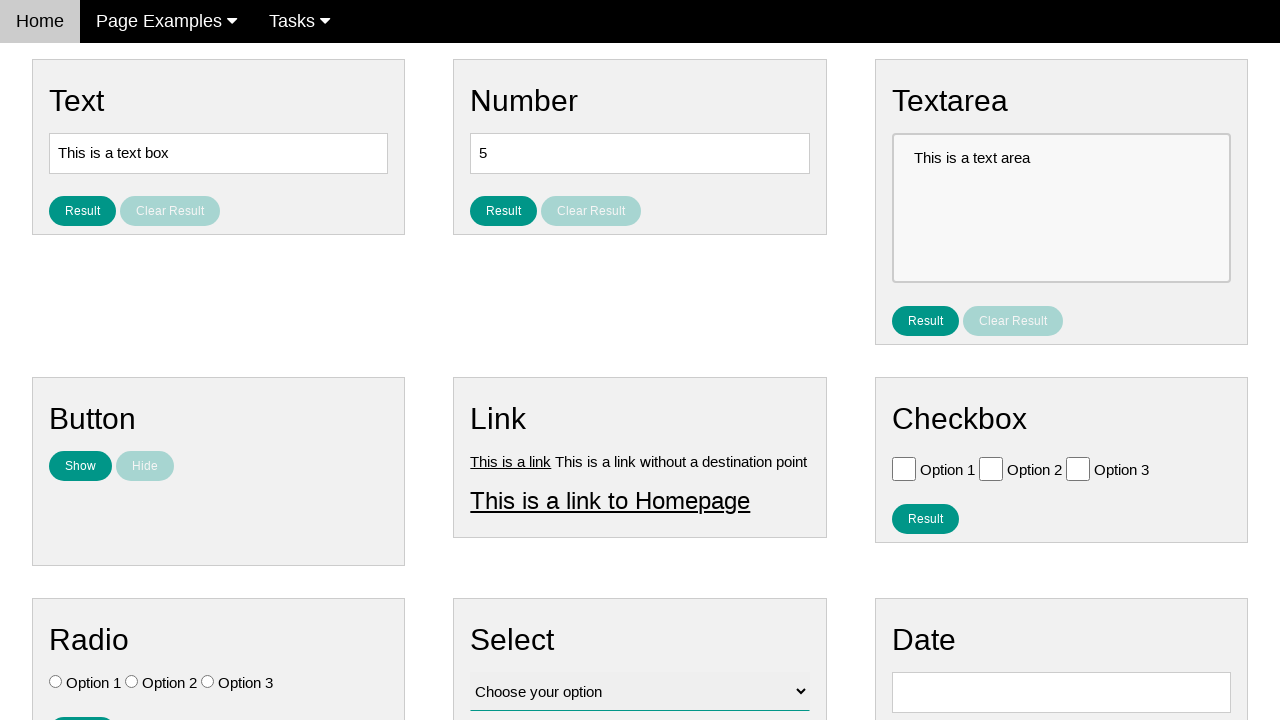

Selected Option 2 checkbox at (991, 468) on #vfb-6-1
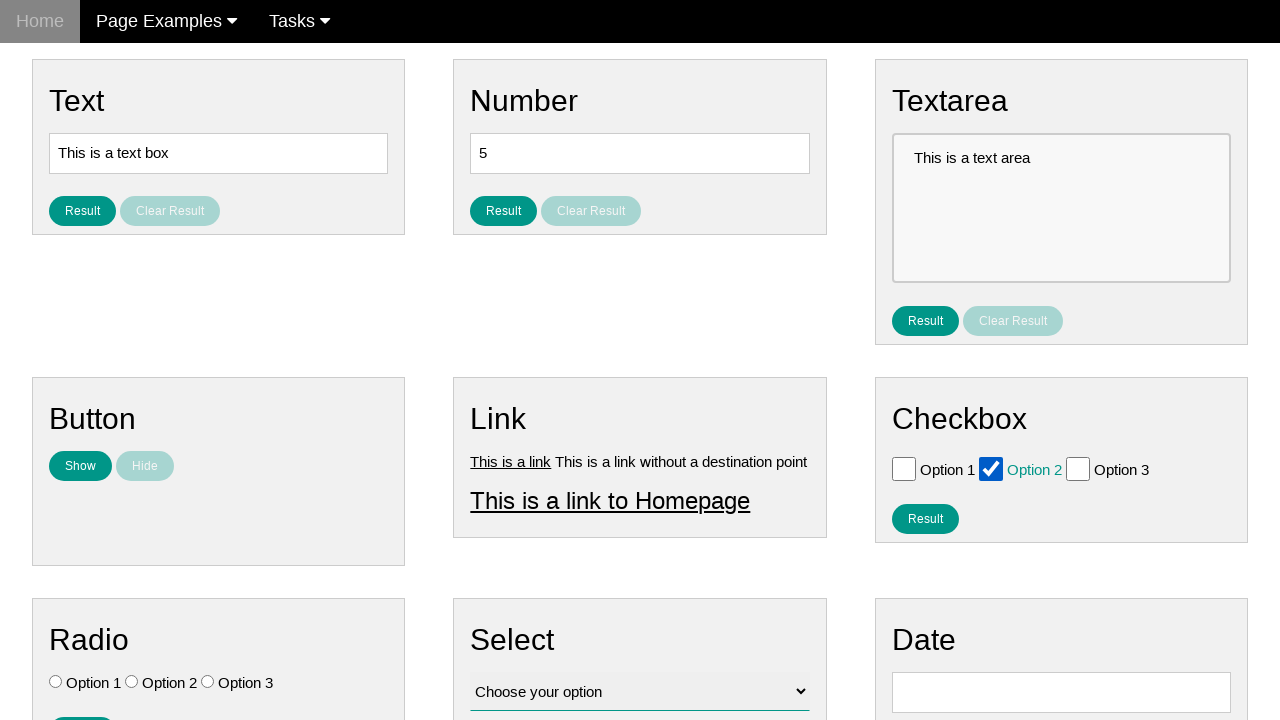

Selected Option 3 checkbox at (1078, 468) on #vfb-6-2
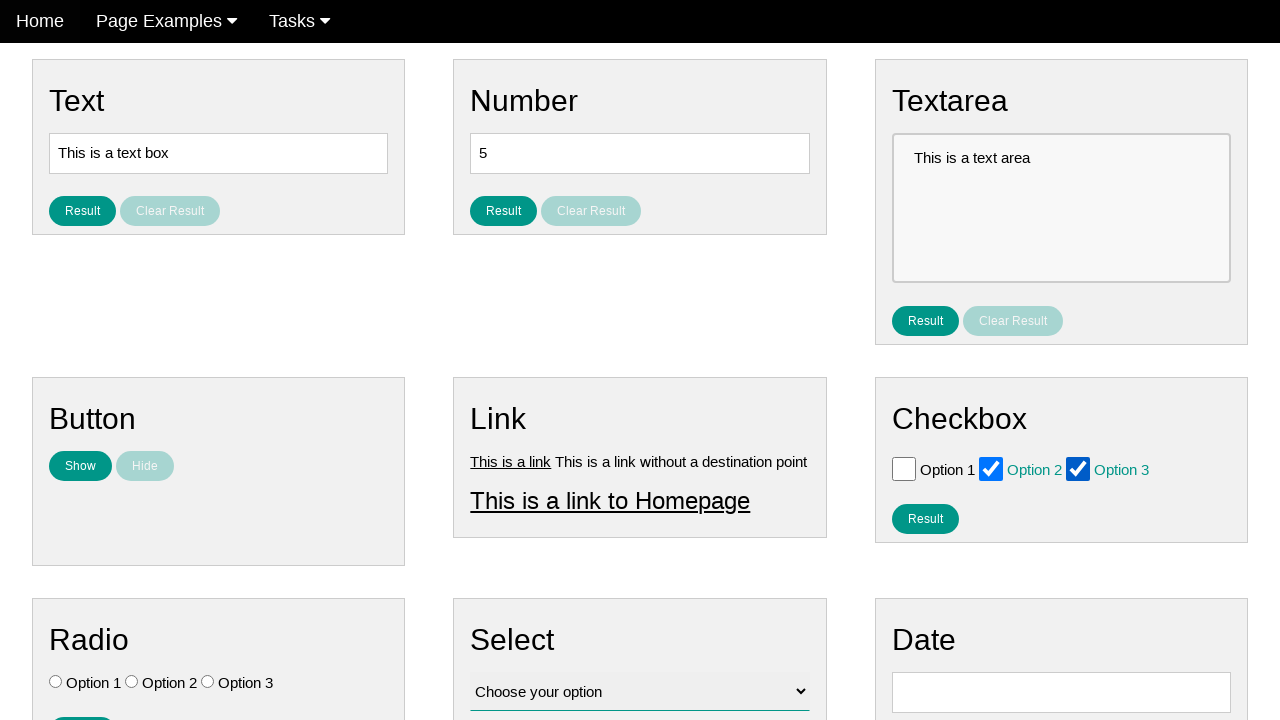

Clicked the result button to display selected options at (925, 518) on #result_button_checkbox
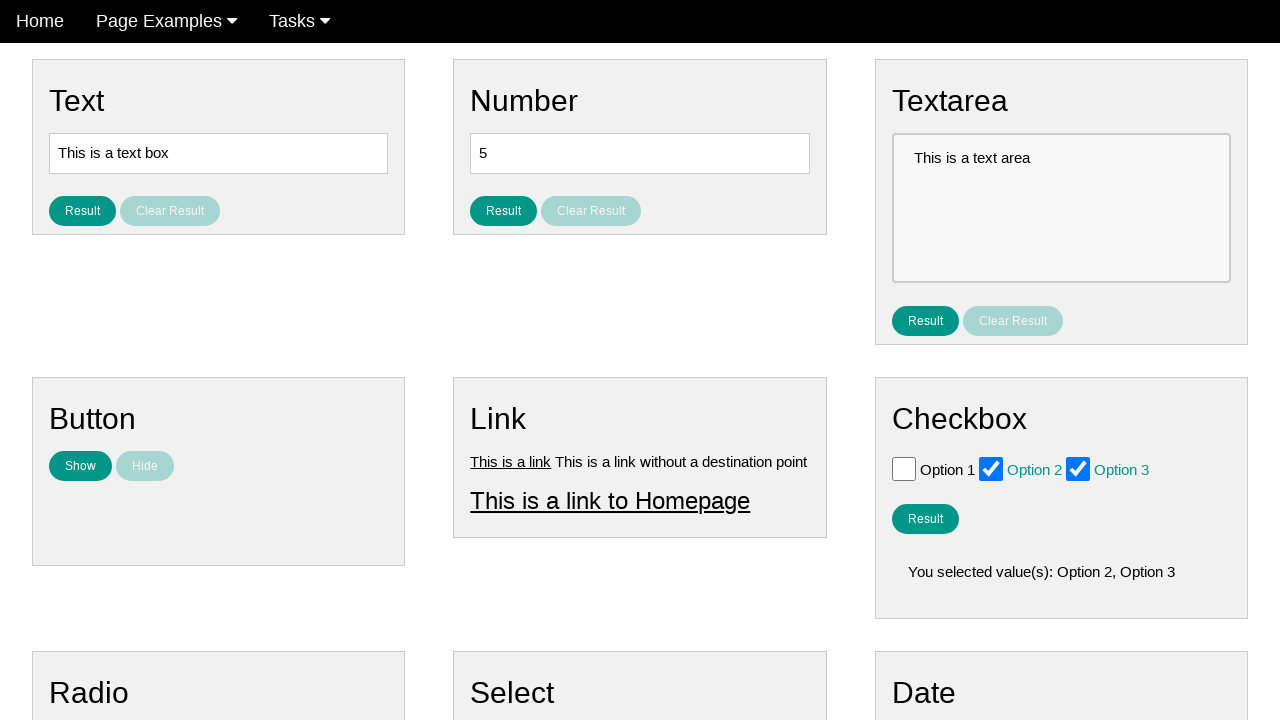

Result text appeared showing selected checkboxes
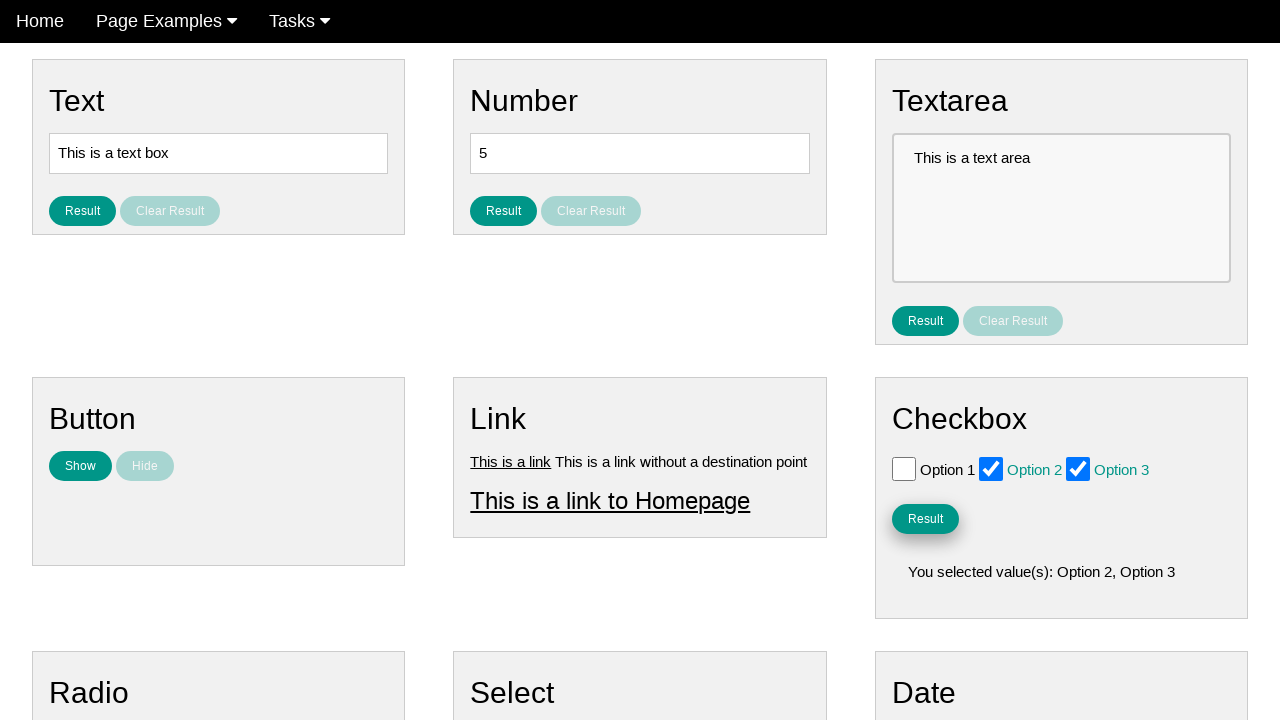

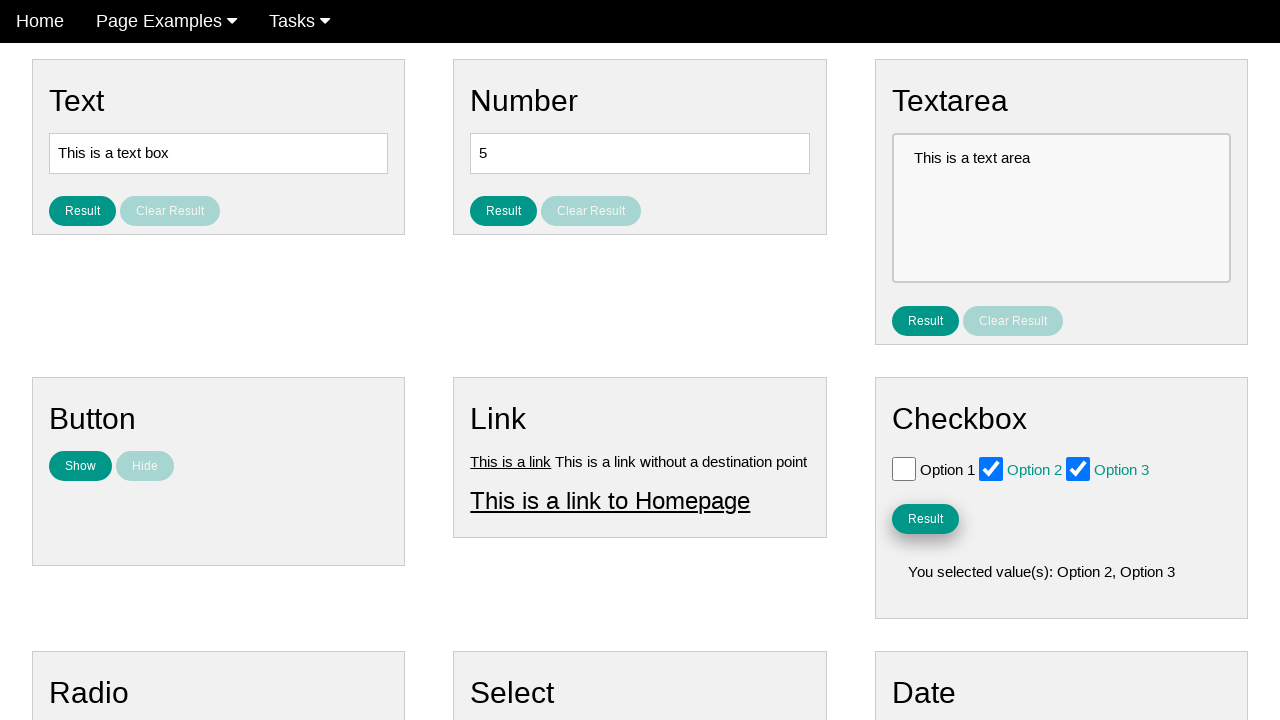